Tests passenger selection dropdown functionality by incrementing counts for adults, children, and infants on a travel booking form

Starting URL: https://rahulshettyacademy.com/dropdownsPractise/

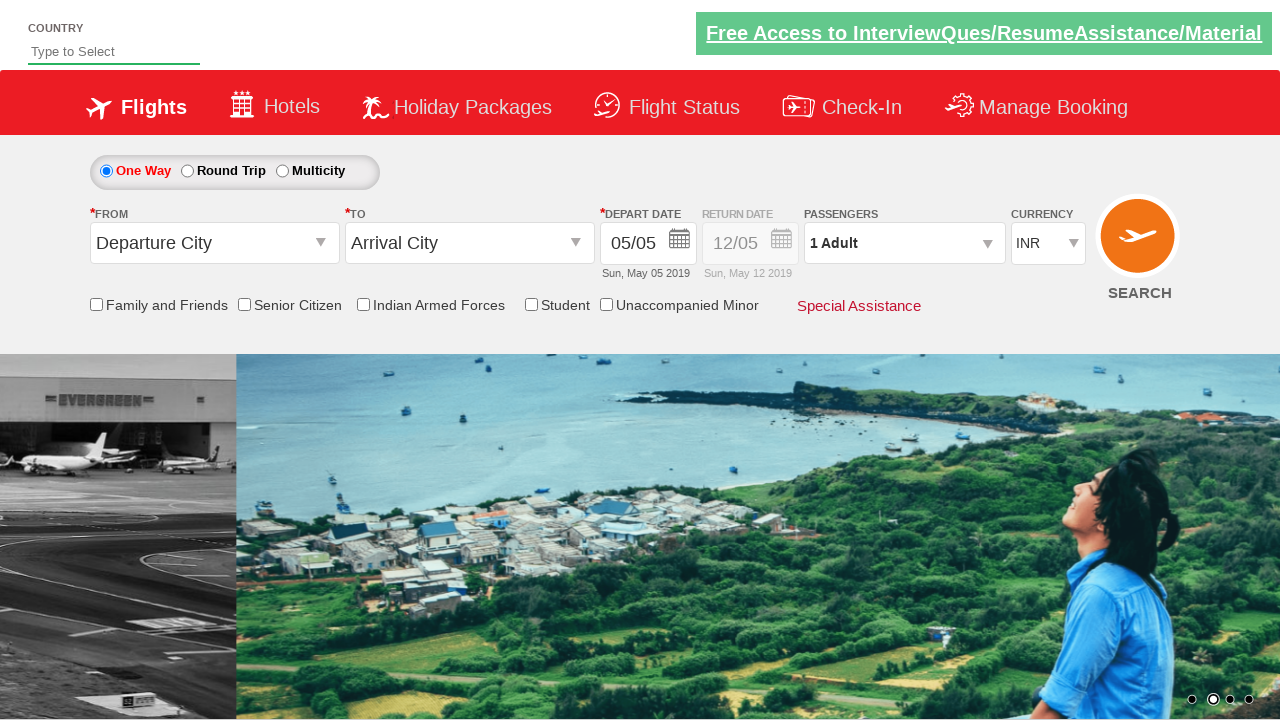

Clicked passenger info dropdown to open it at (904, 243) on #divpaxinfo
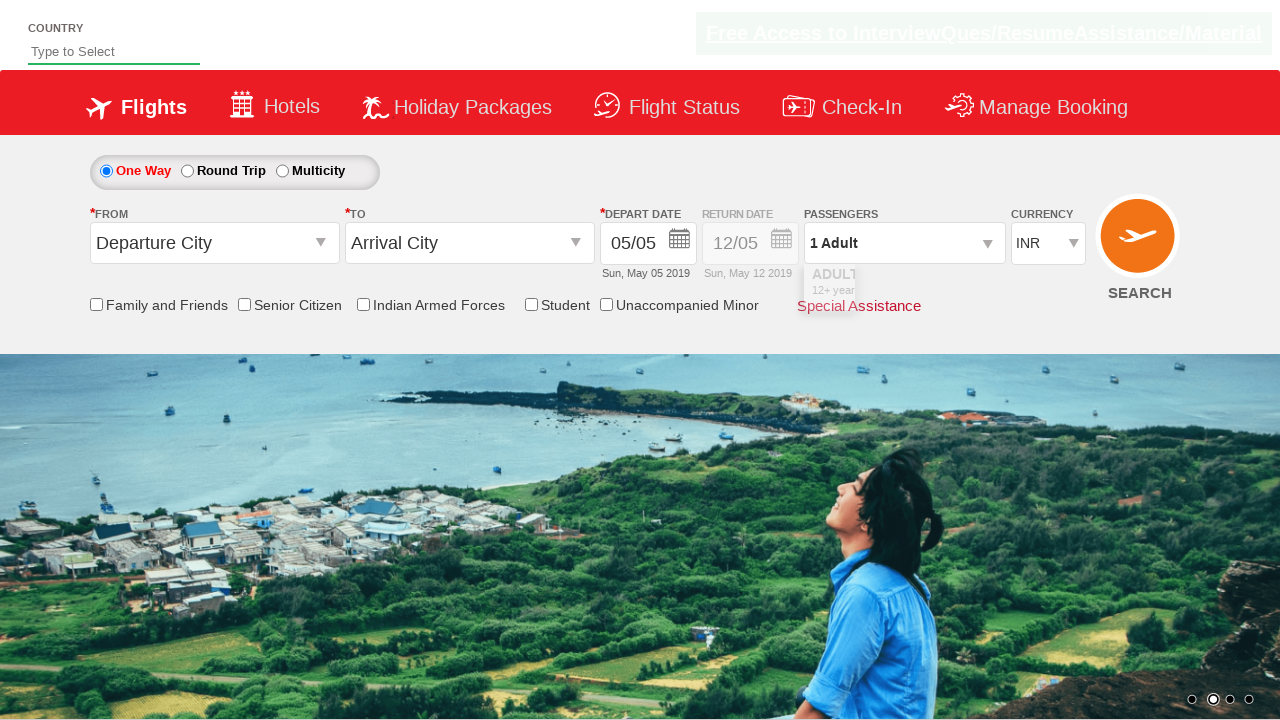

Incremented adult count at (982, 288) on #hrefIncAdt
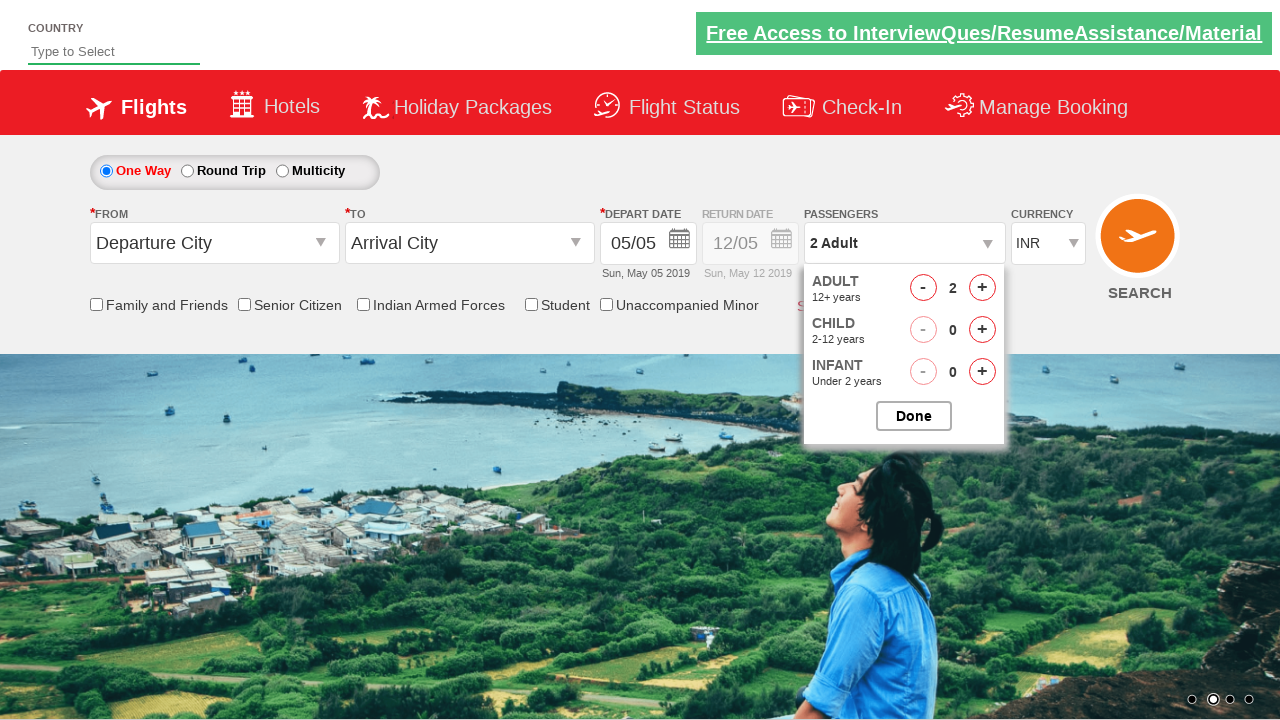

Incremented adult count at (982, 288) on #hrefIncAdt
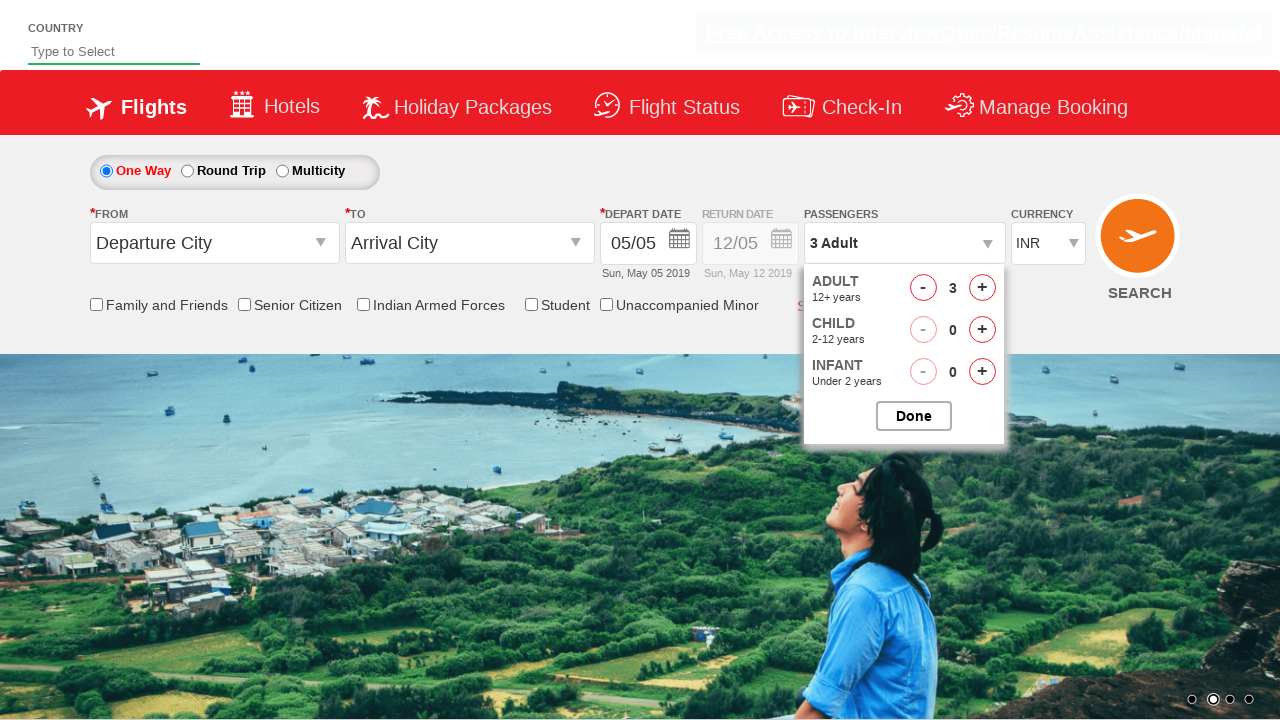

Incremented adult count at (982, 288) on #hrefIncAdt
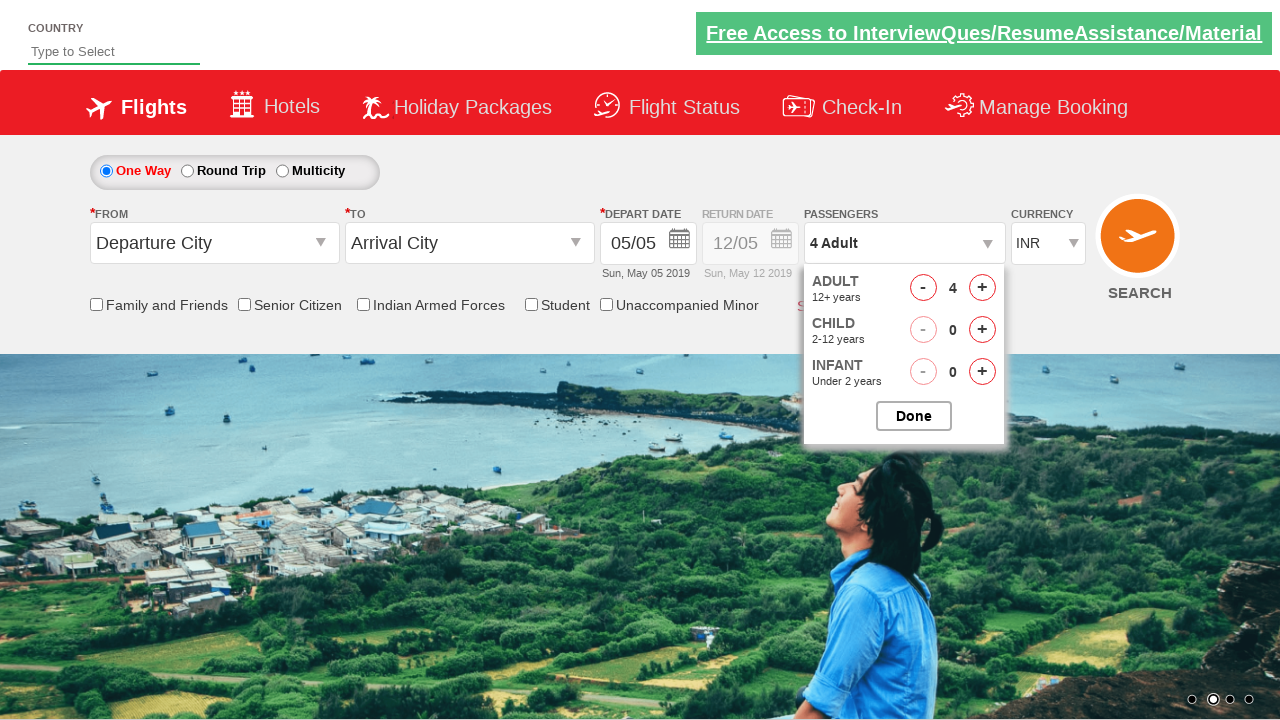

Incremented child count at (982, 330) on #hrefIncChd
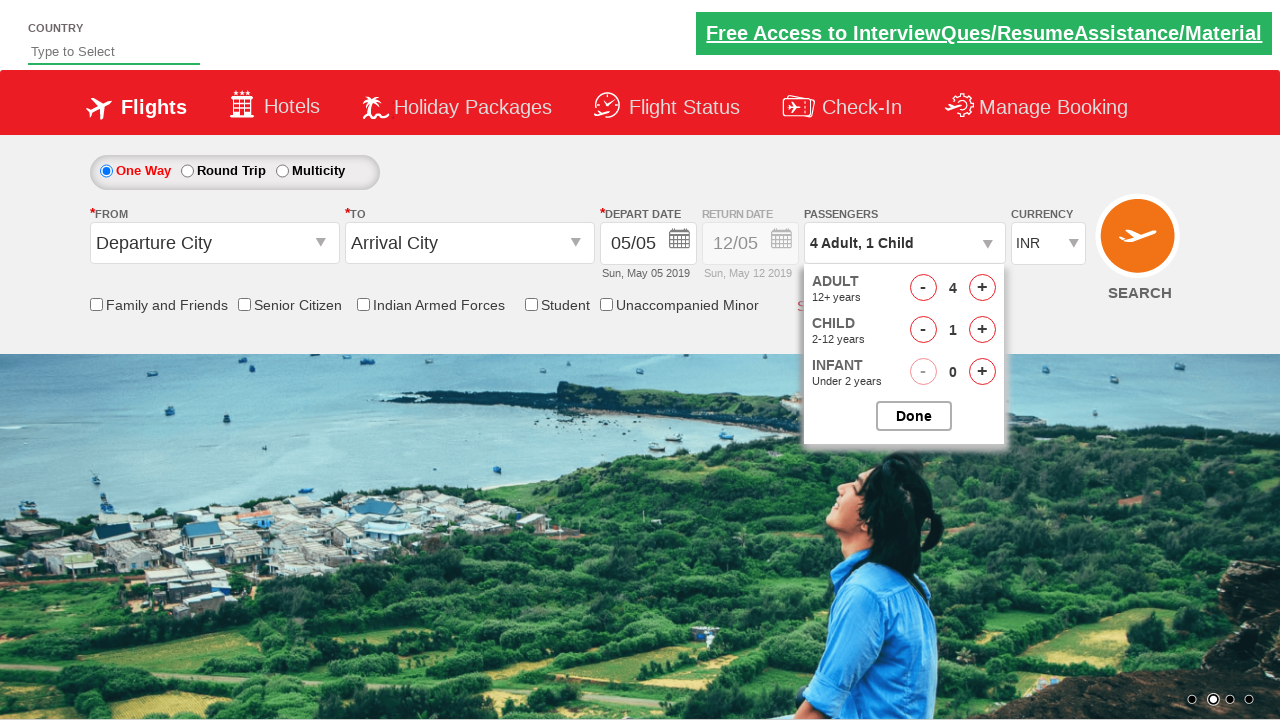

Incremented child count at (982, 330) on #hrefIncChd
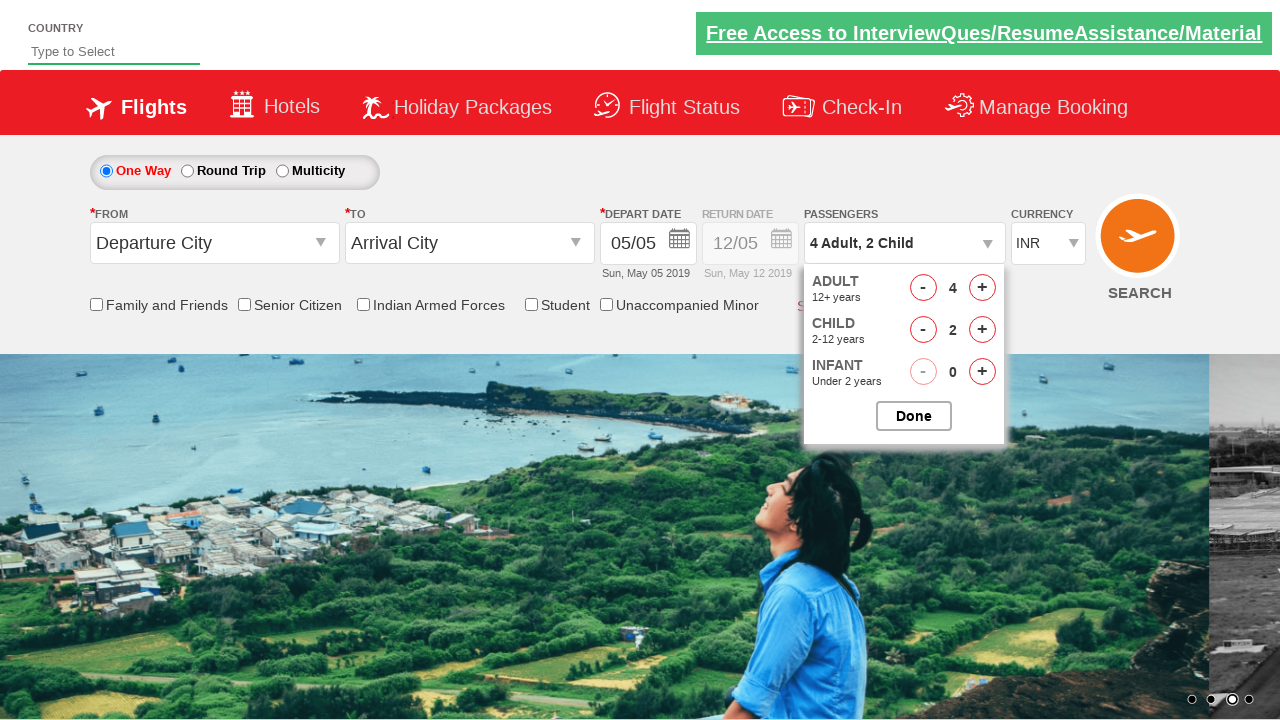

Incremented infant count at (982, 372) on #hrefIncInf
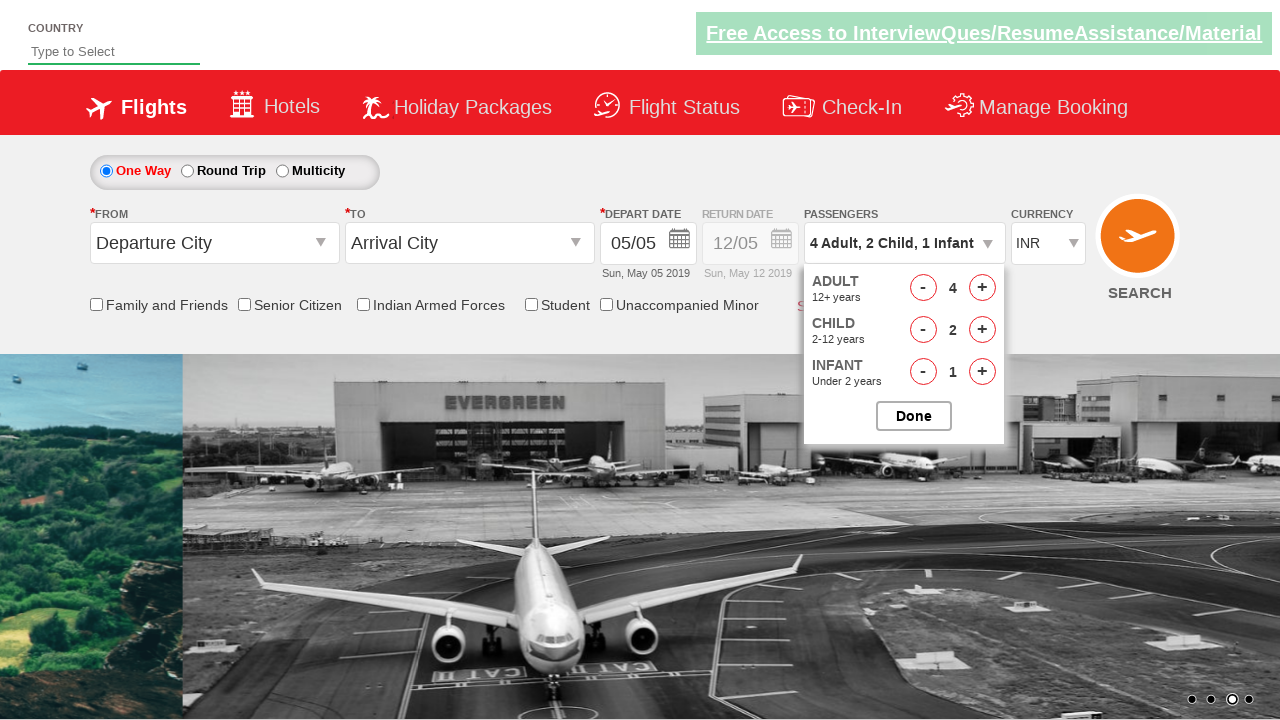

Closed passenger selection dropdown at (914, 416) on #btnclosepaxoption
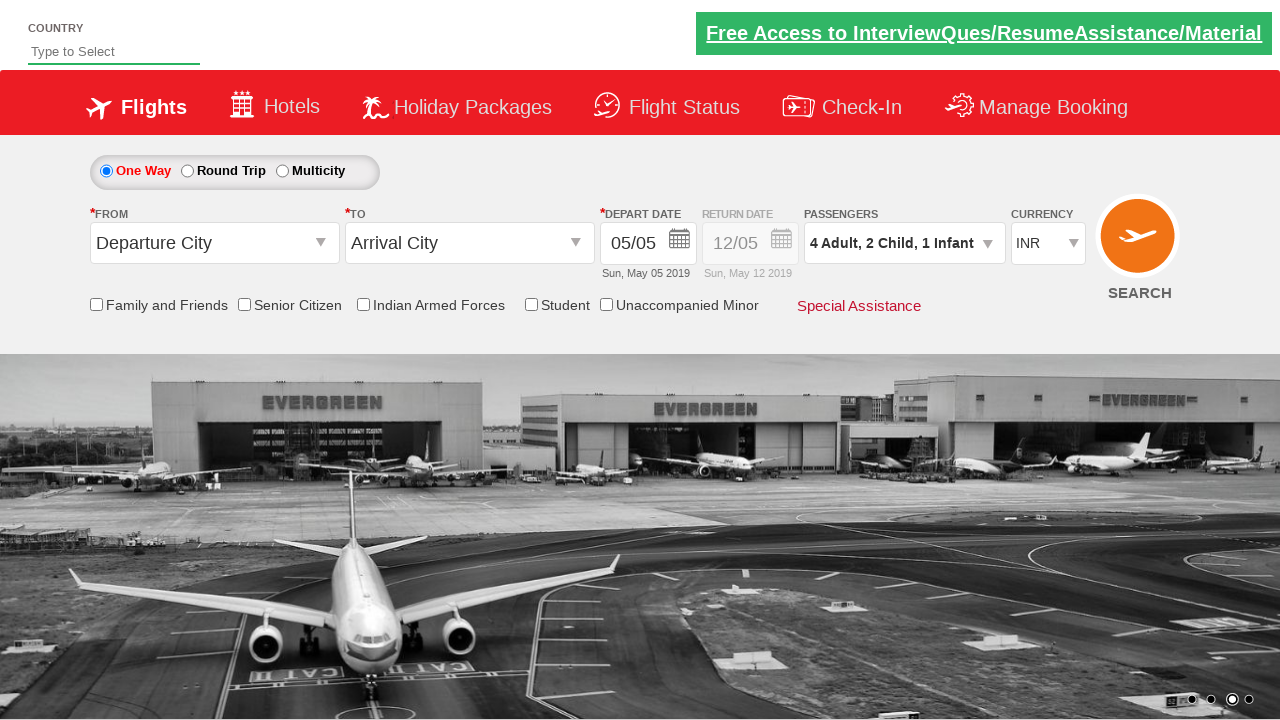

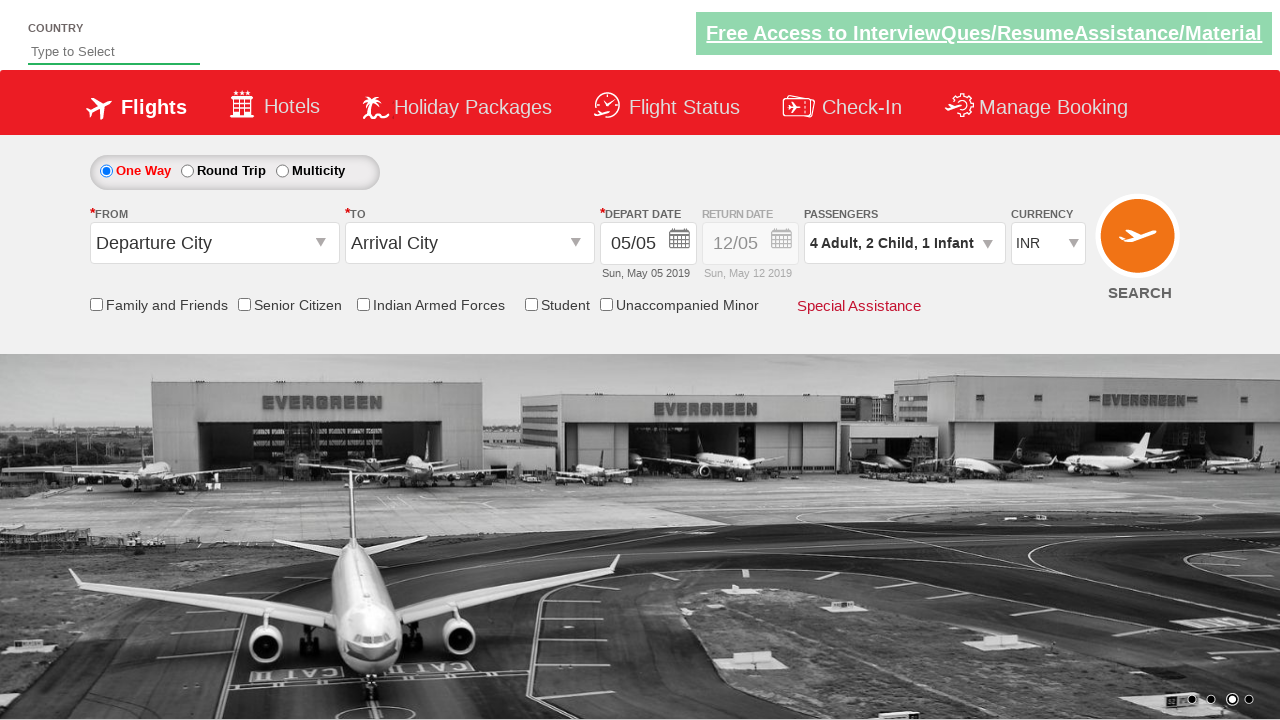